Tests alert popup handling by switching to an iframe, clicking a button to trigger an alert, verifying the alert message, and accepting the alert

Starting URL: https://www.w3schools.com/js/tryit.asp?filename=tryjs_alert

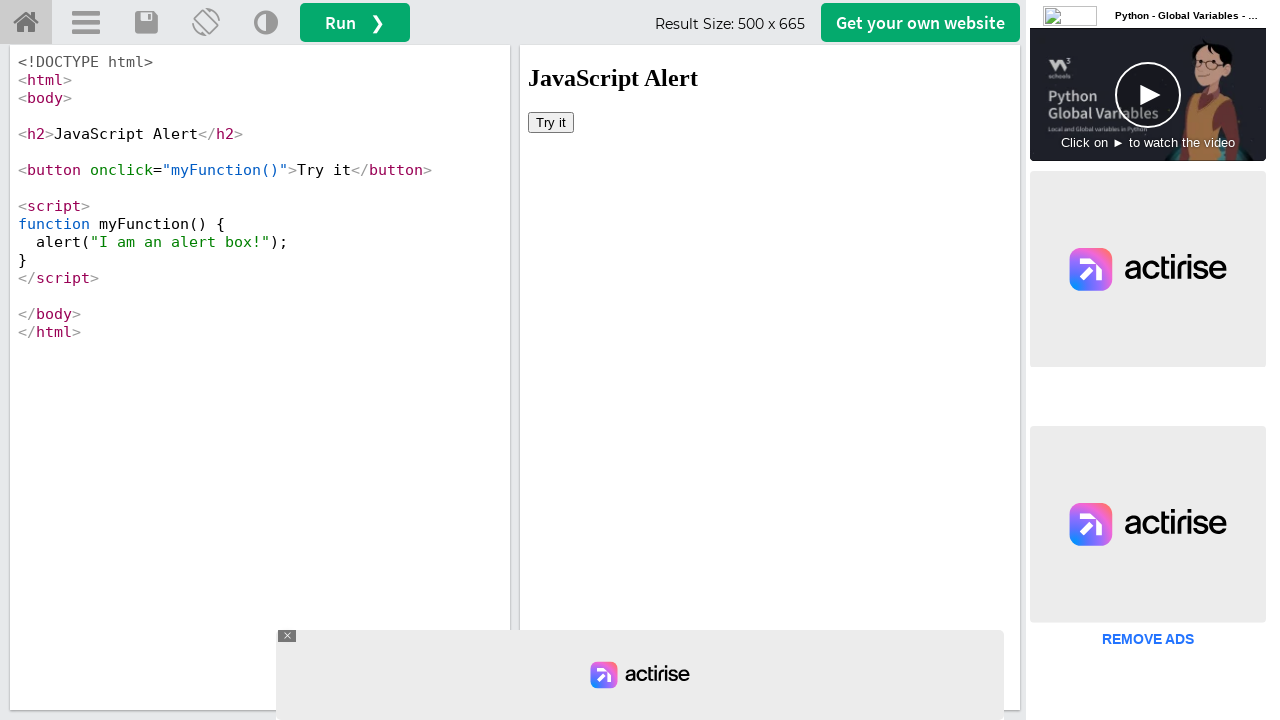

Located iframe with id 'iframeResult'
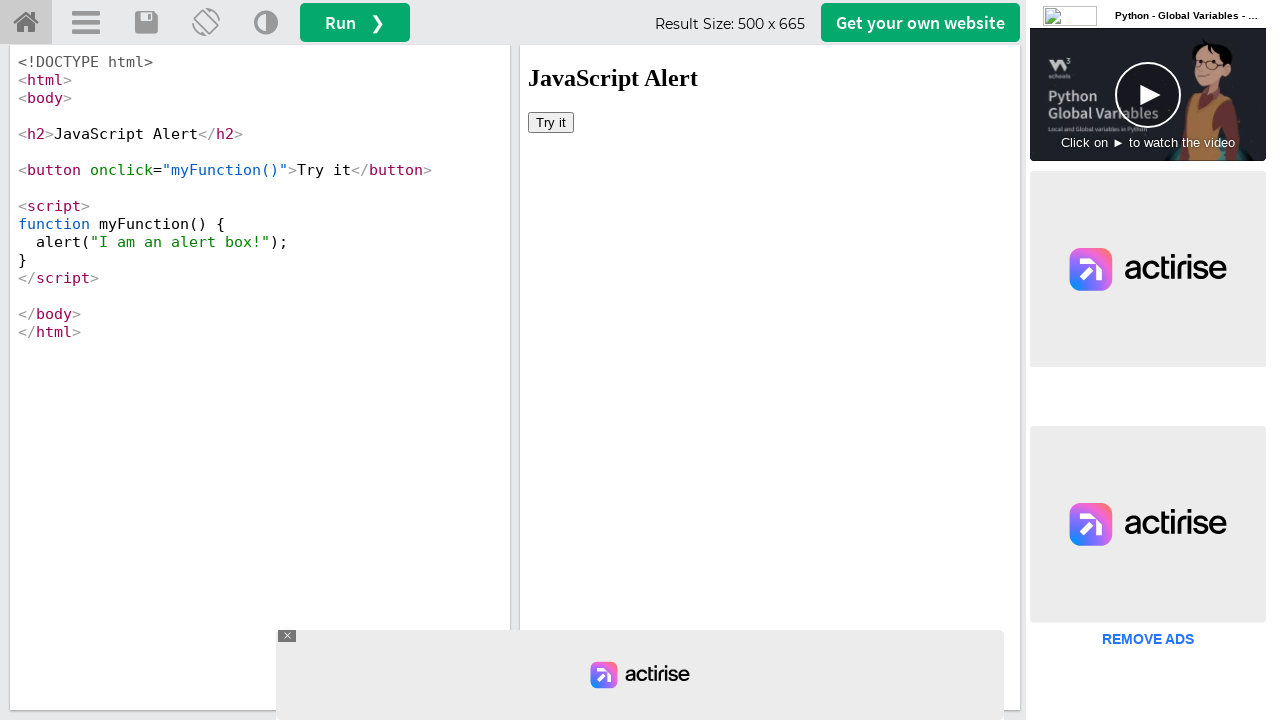

Clicked 'Try it' button in iframe to trigger alert at (551, 122) on #iframeResult >> internal:control=enter-frame >> xpath=/html/body/button
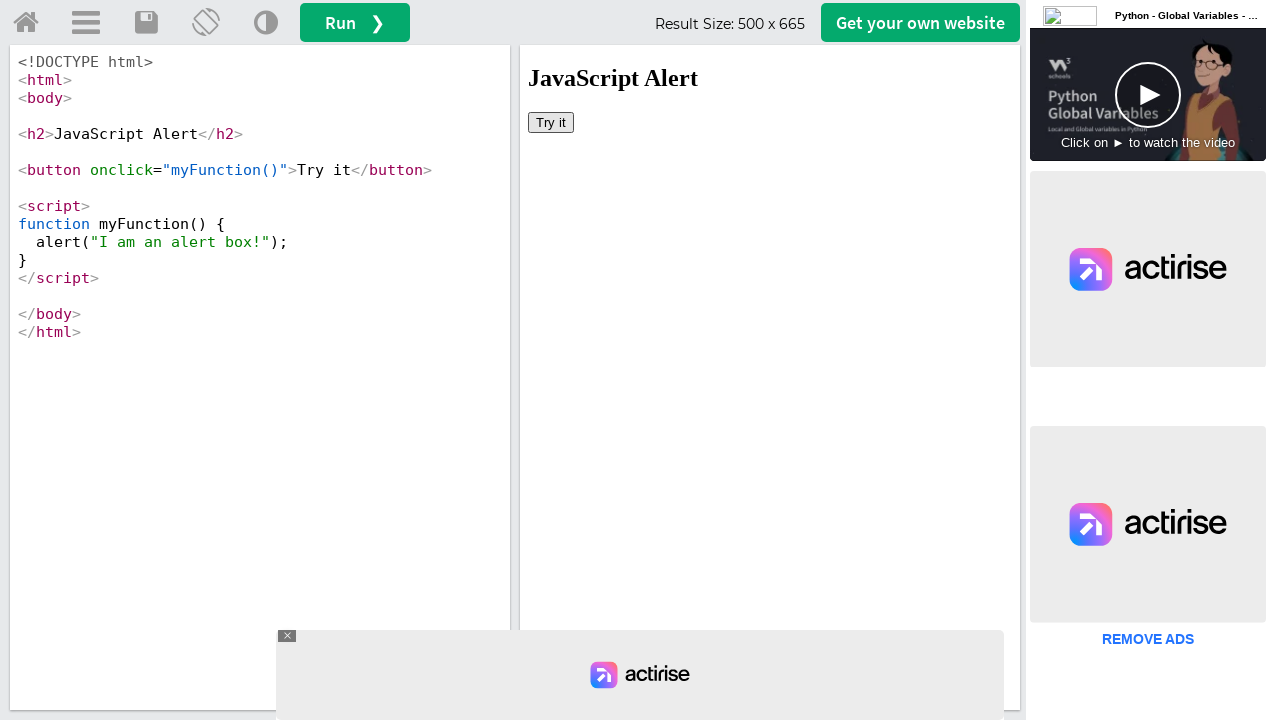

Set up initial dialog handler to accept alerts
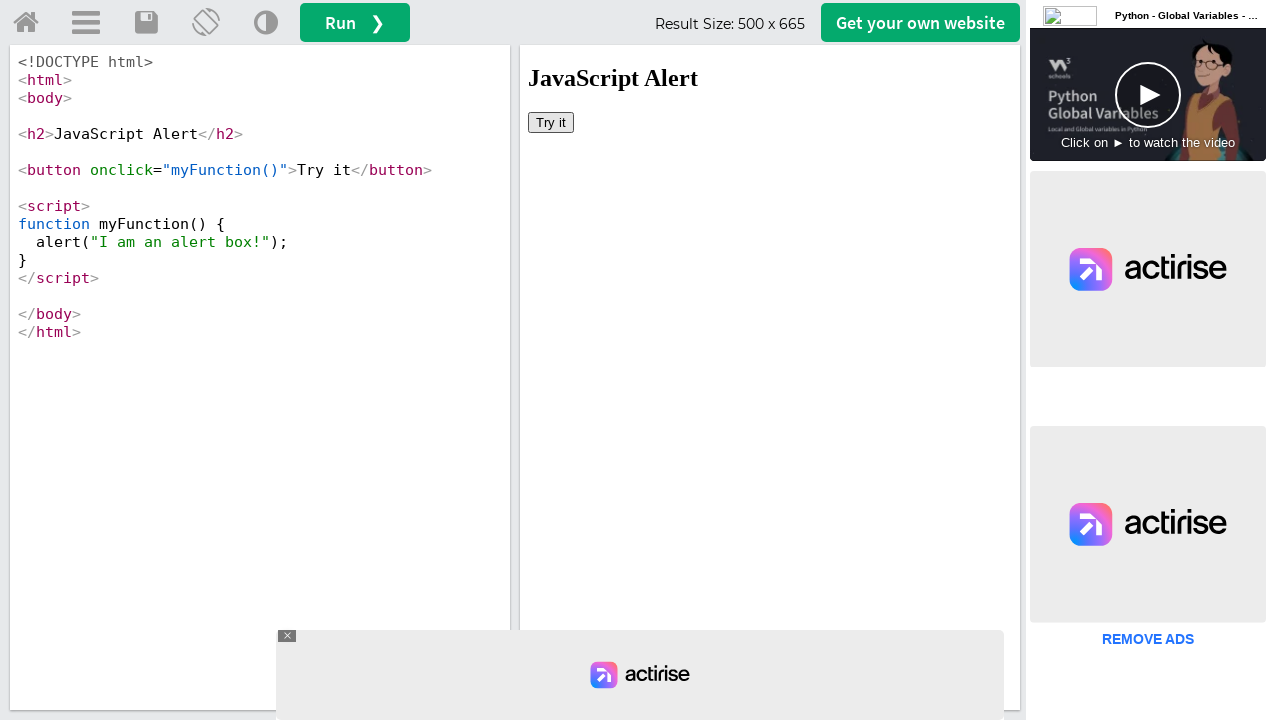

Set up dialog handler with message verification
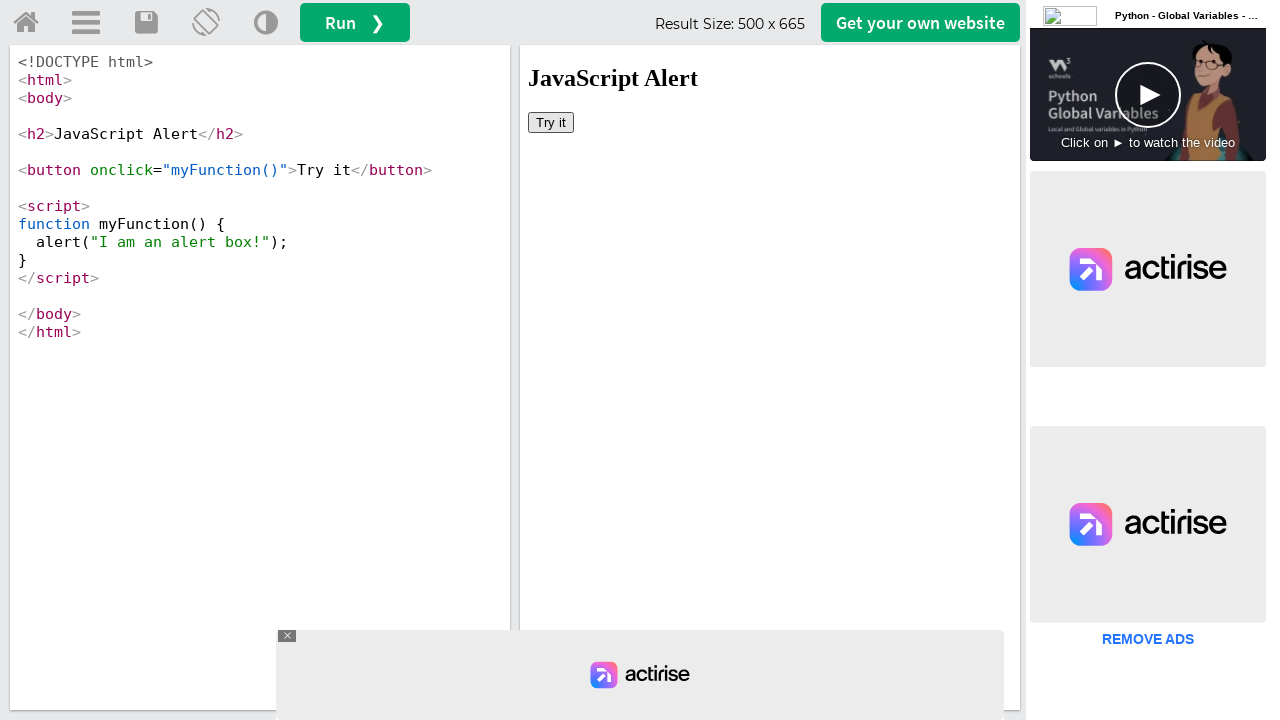

Clicked 'Try it' button again to trigger alert with message verification at (551, 122) on #iframeResult >> internal:control=enter-frame >> xpath=/html/body/button
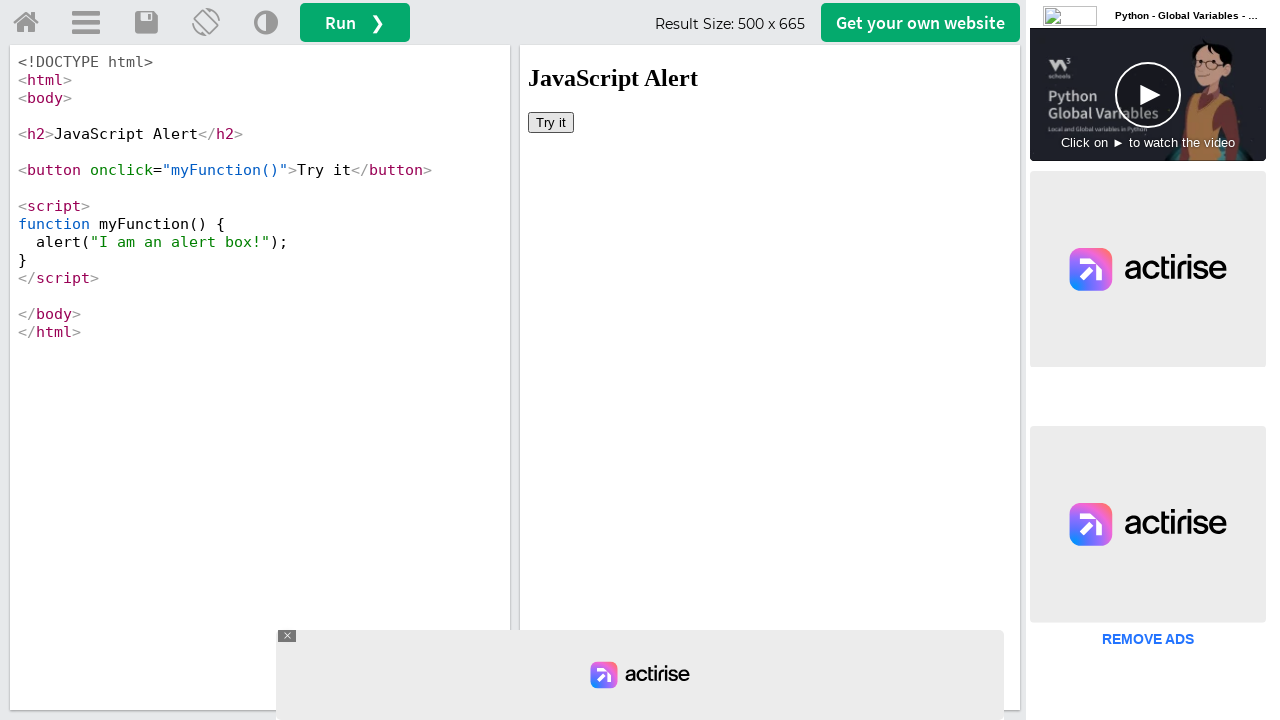

Waited 500ms to ensure alert was processed
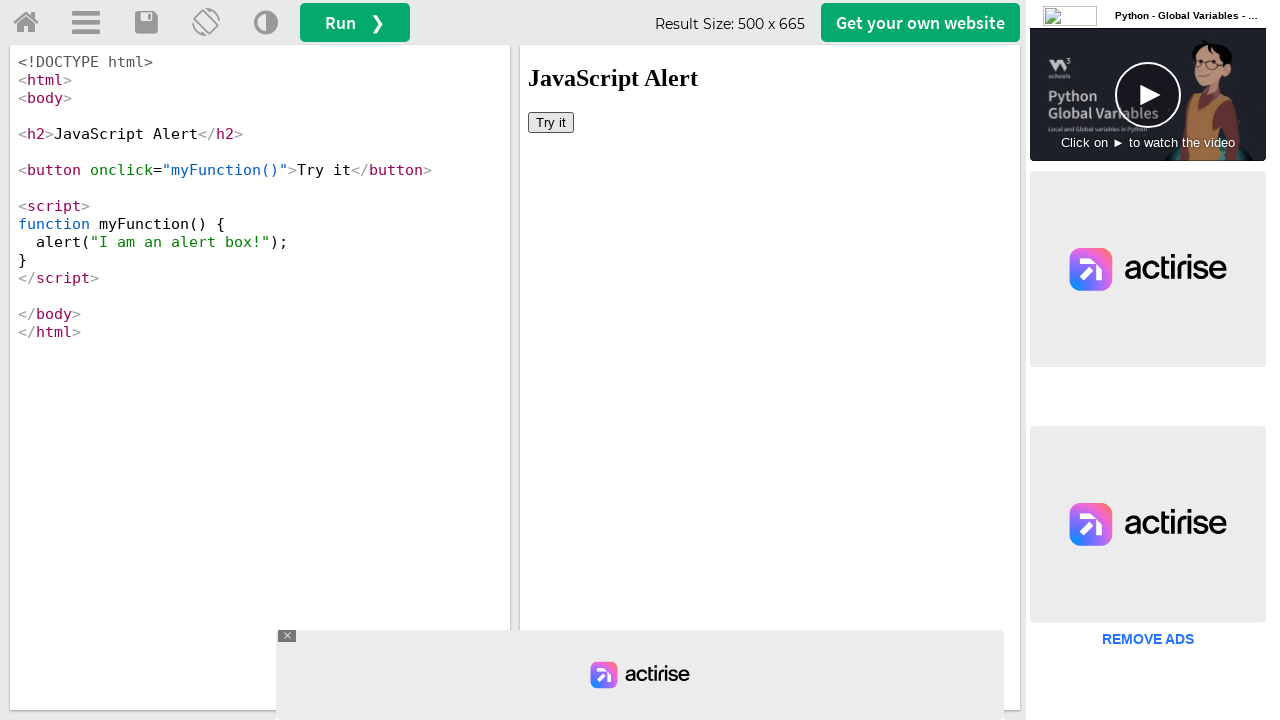

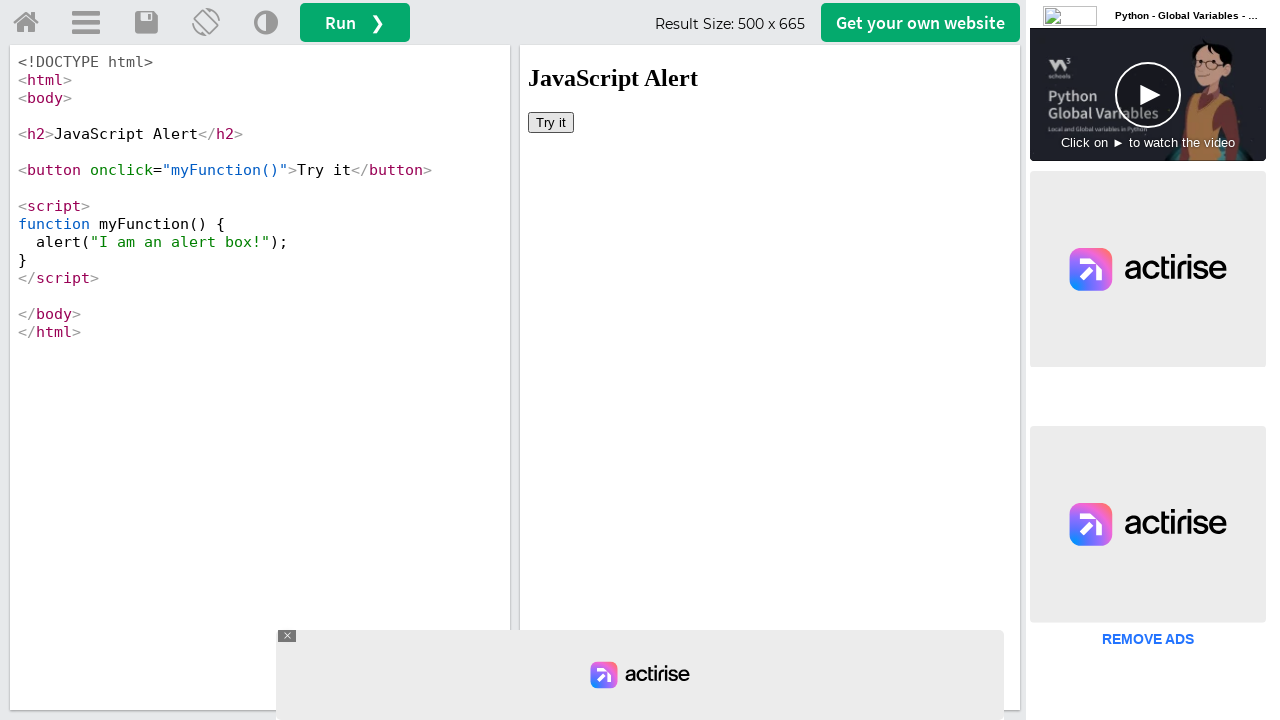